Tests window switching functionality by clicking a link that opens in a new tab/window and switching to it to verify the URL

Starting URL: https://www.w3schools.com/sql/default.asp

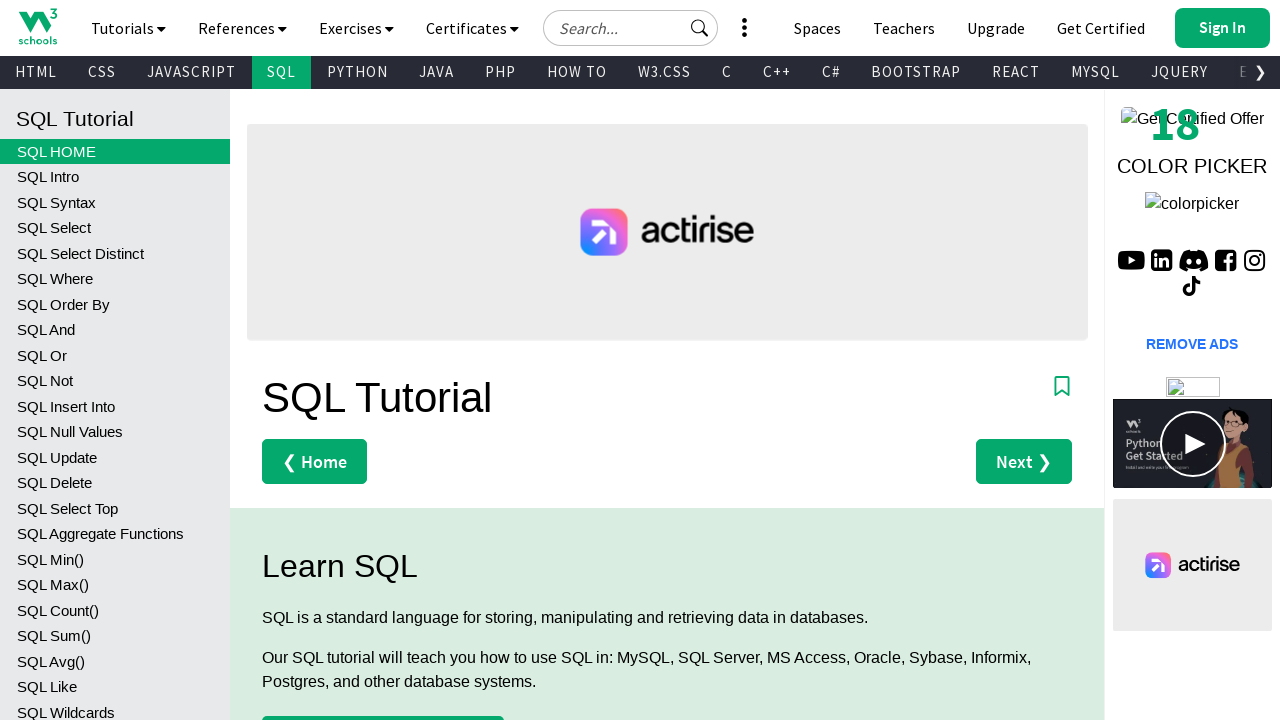

Clicked 'Try it Yourself' link that opens in new tab at (334, 361) on a[href='trysql.asp?filename=trysql_select_all']
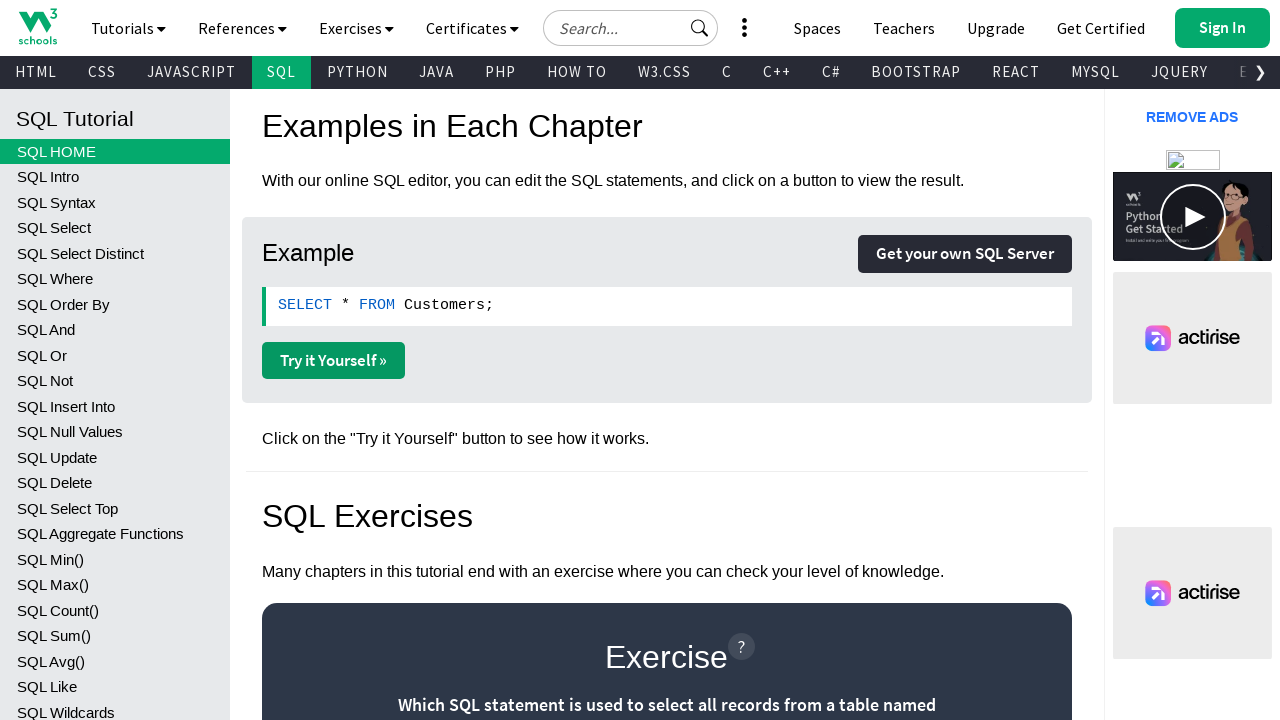

New tab/window opened and captured
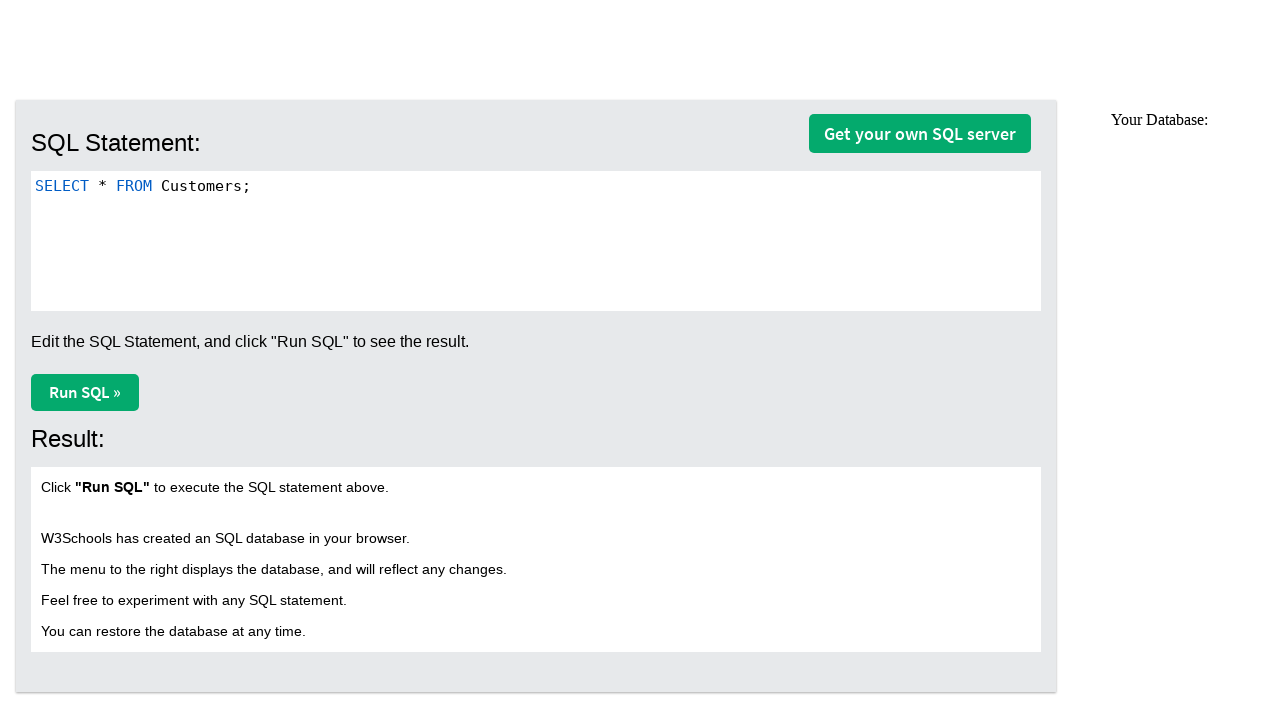

New page loaded completely
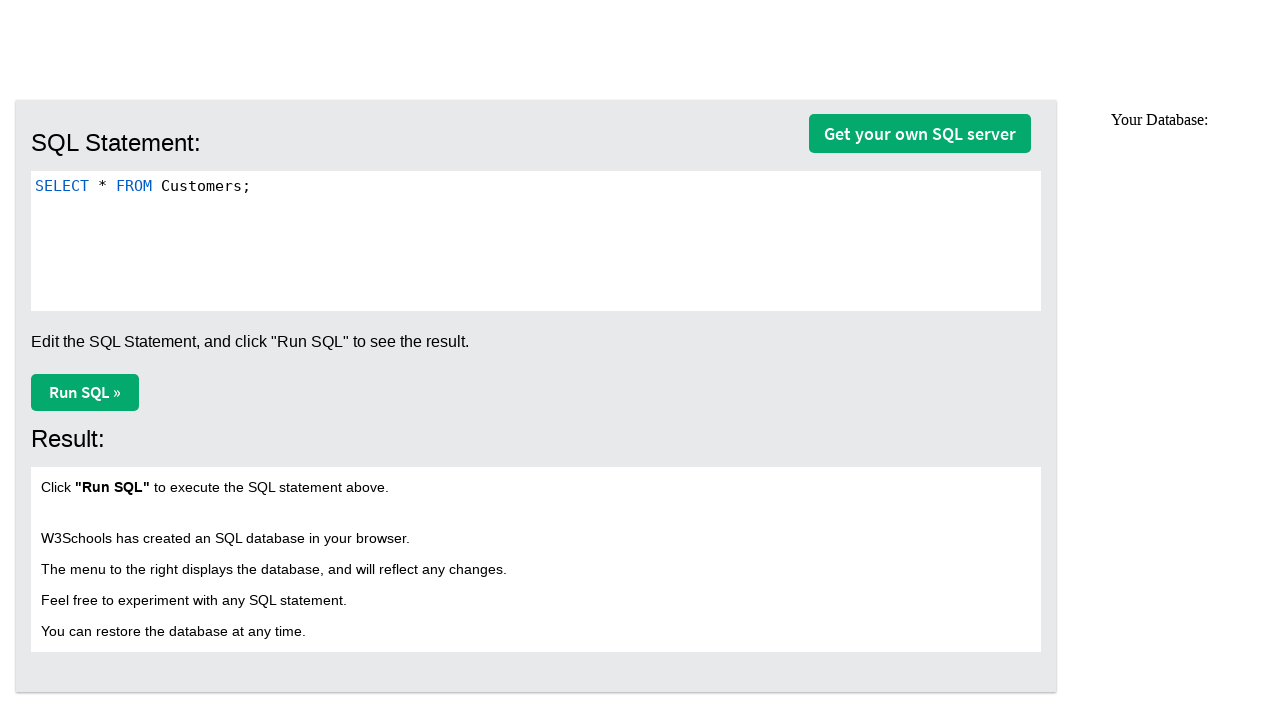

Retrieved current URL from new page: https://www.w3schools.com/sql/trysql.asp?filename=trysql_select_all
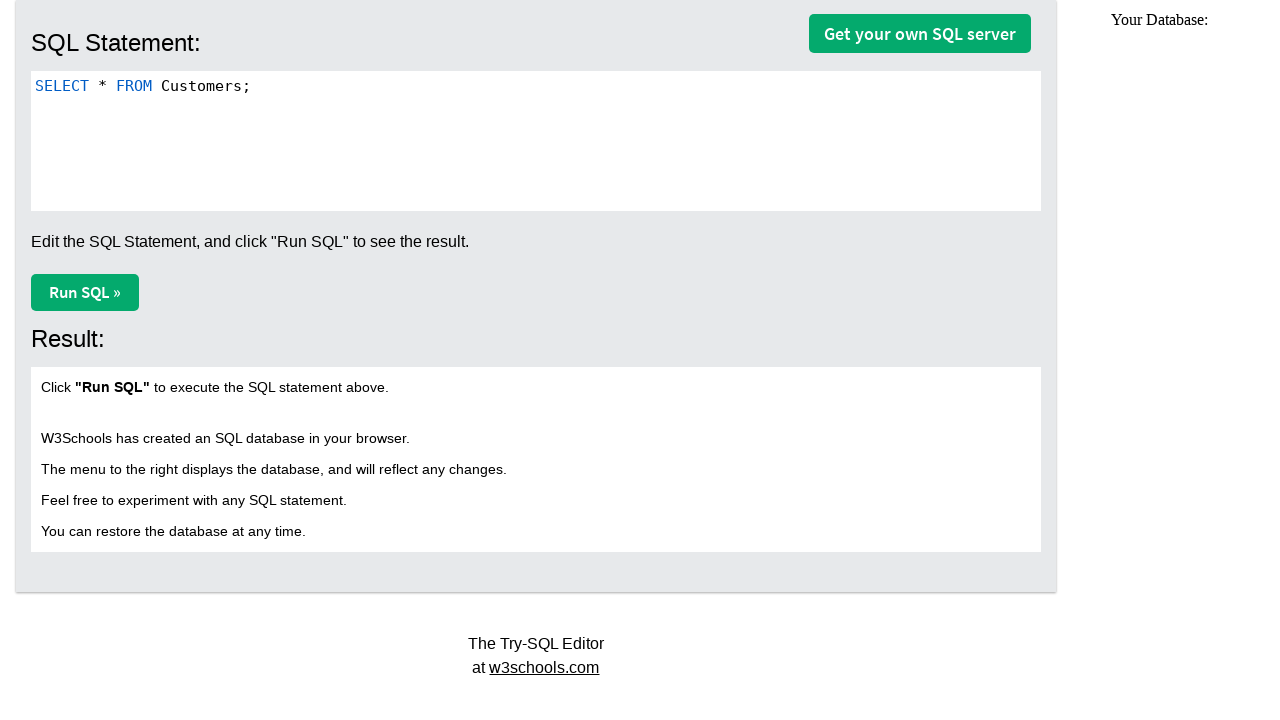

URL verification passed - on correct page
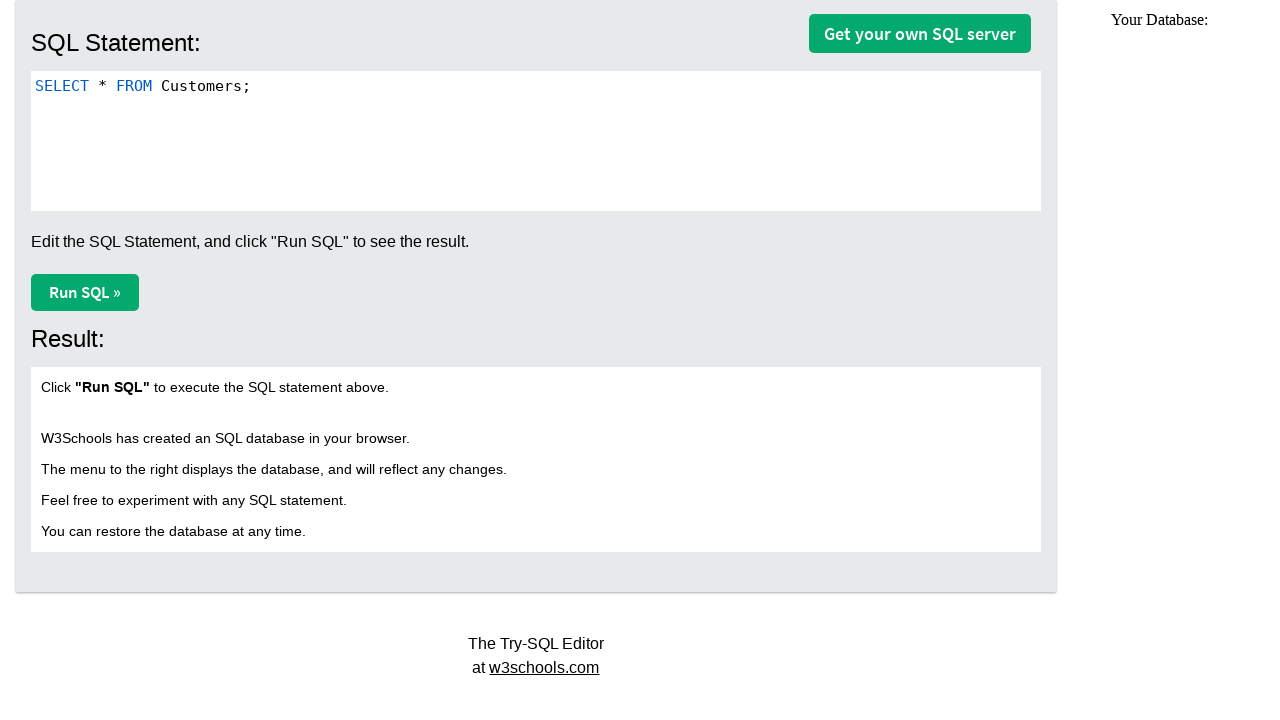

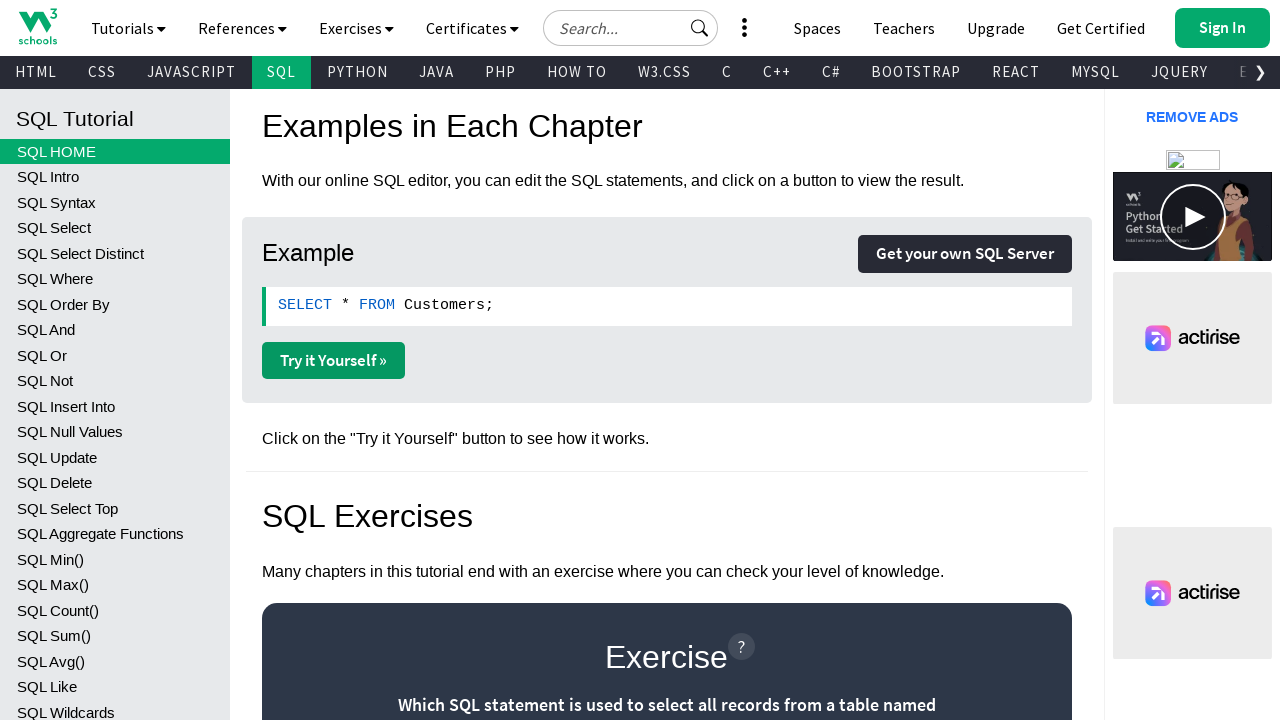